Tests calculator 2*2 calculation using button clicks

Starting URL: http://mhunterak.github.io/calc.html

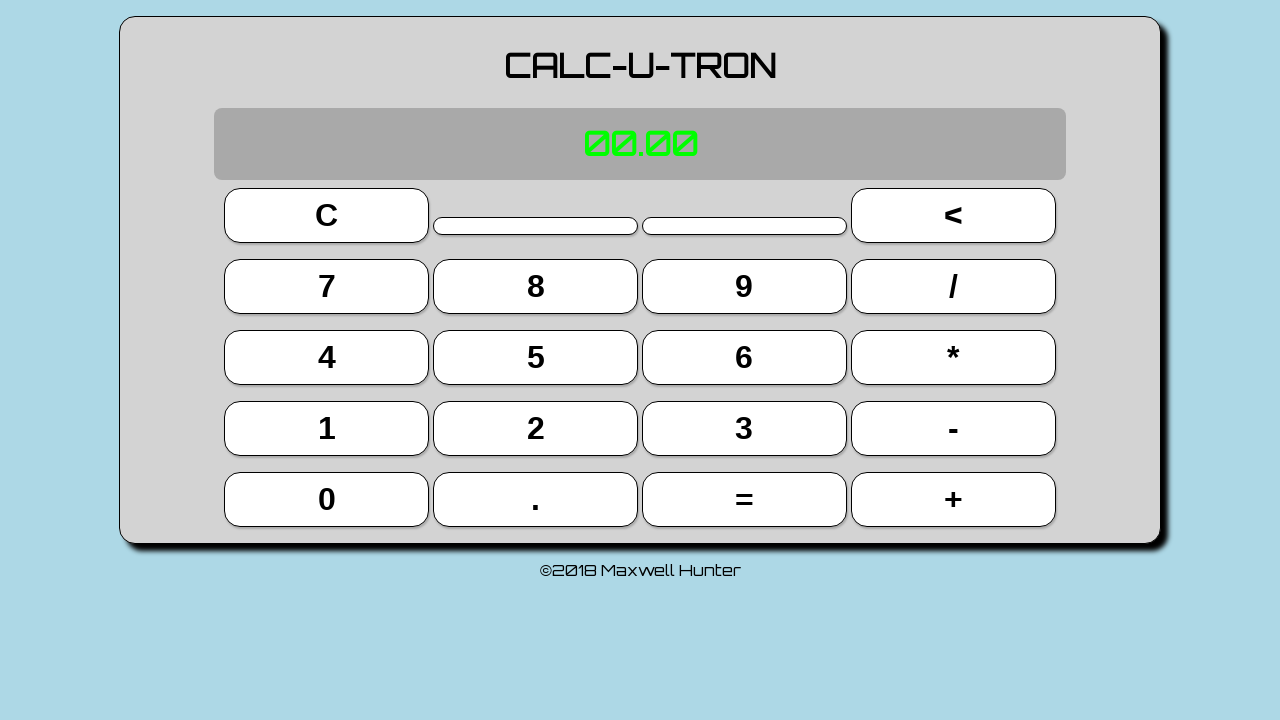

Waited for page to load (domcontentloaded)
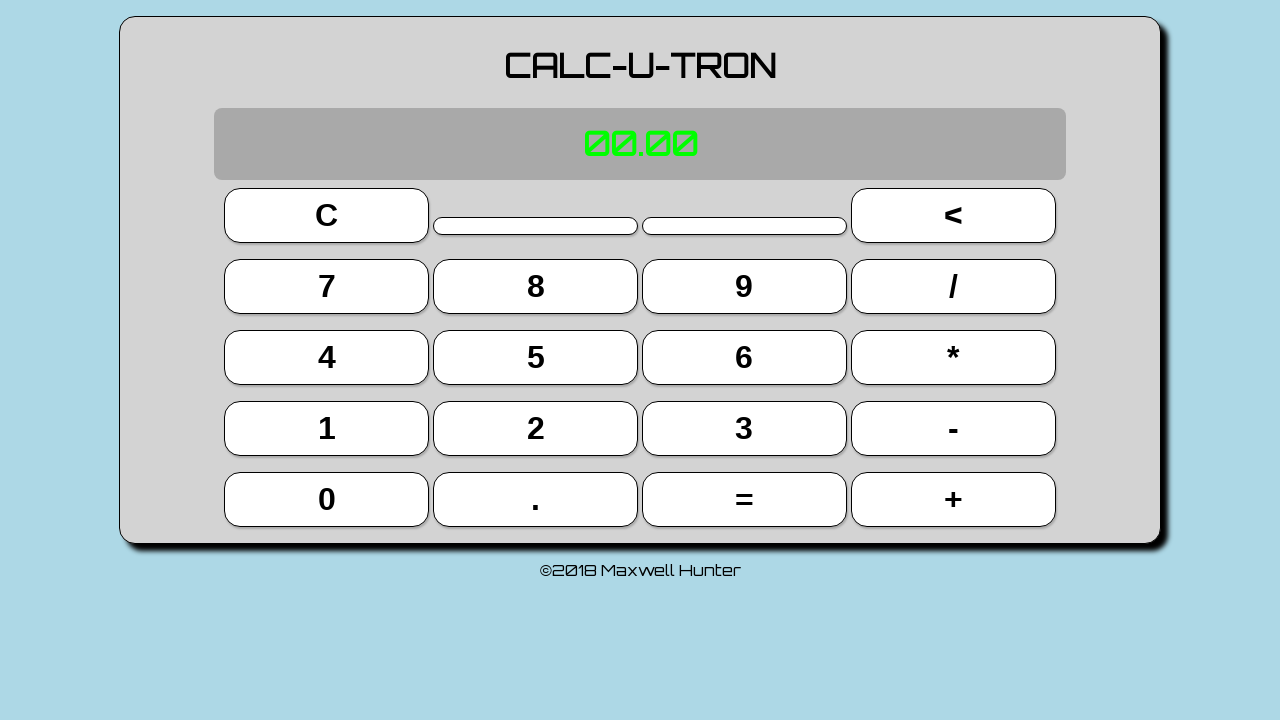

Reloaded page to ensure clean state
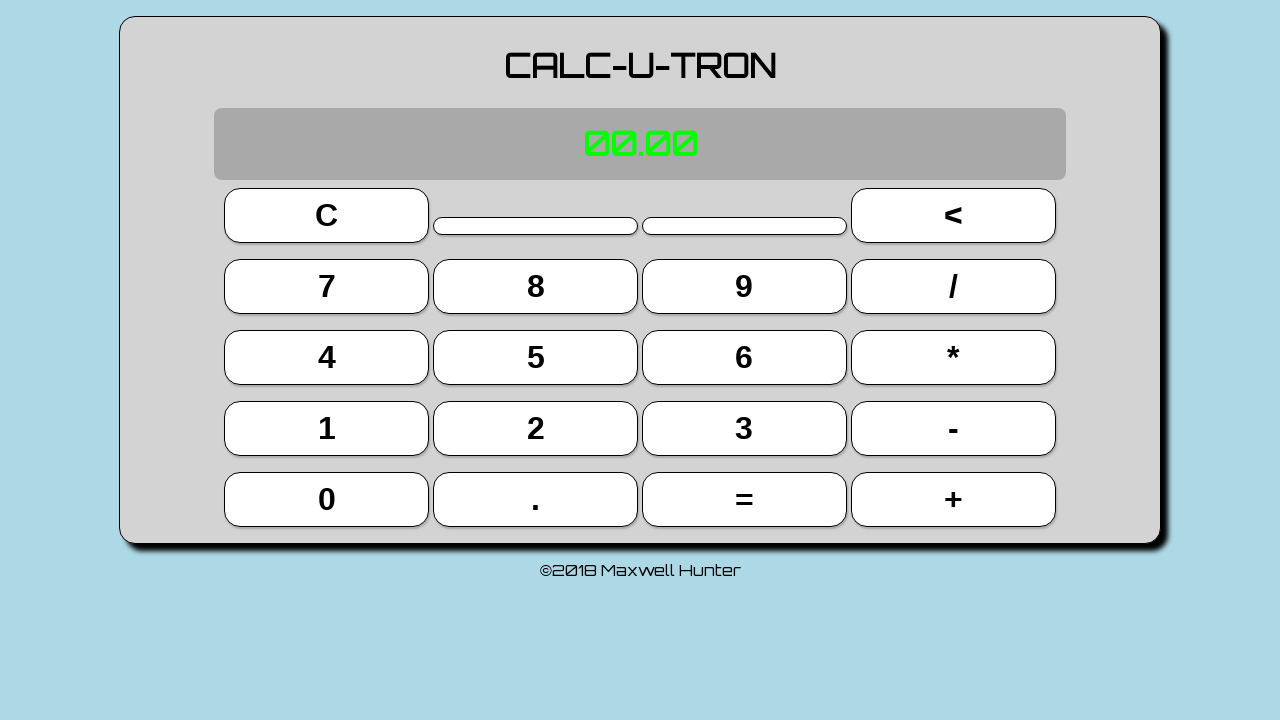

Clicked button 2 (index 13) at (536, 428) on button >> nth=13
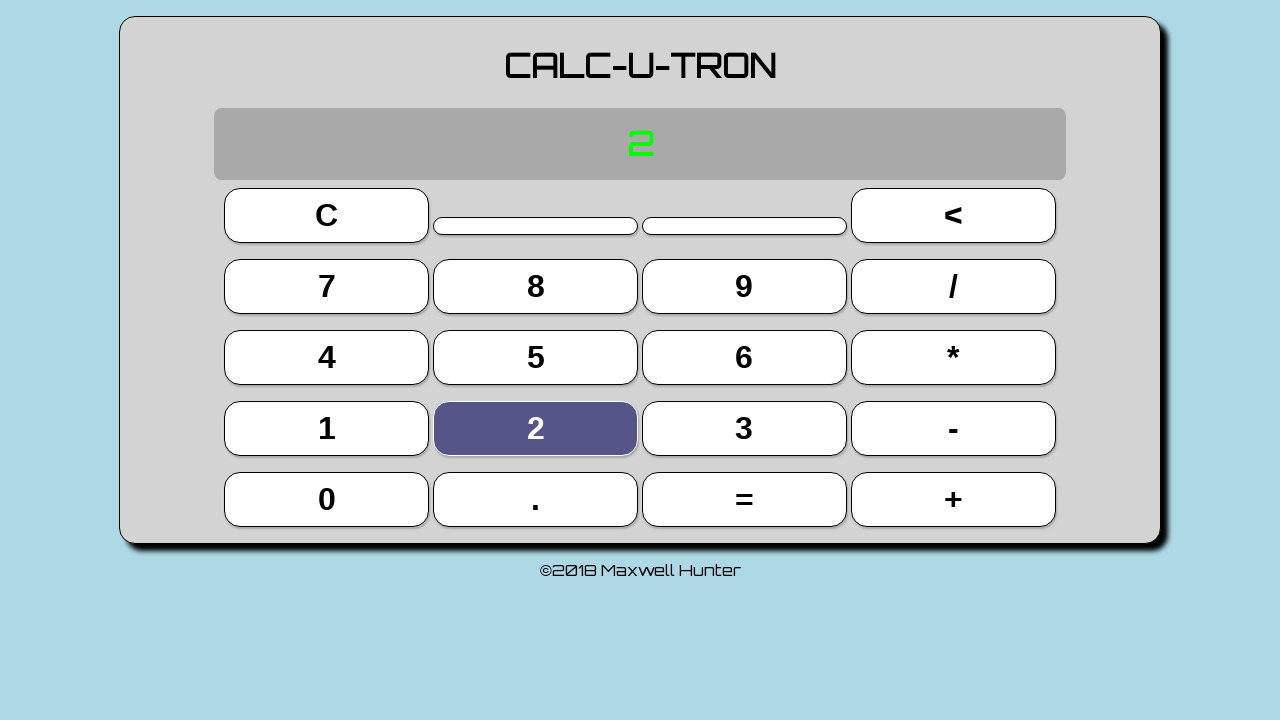

Clicked multiply button * (index 11) at (953, 357) on button >> nth=11
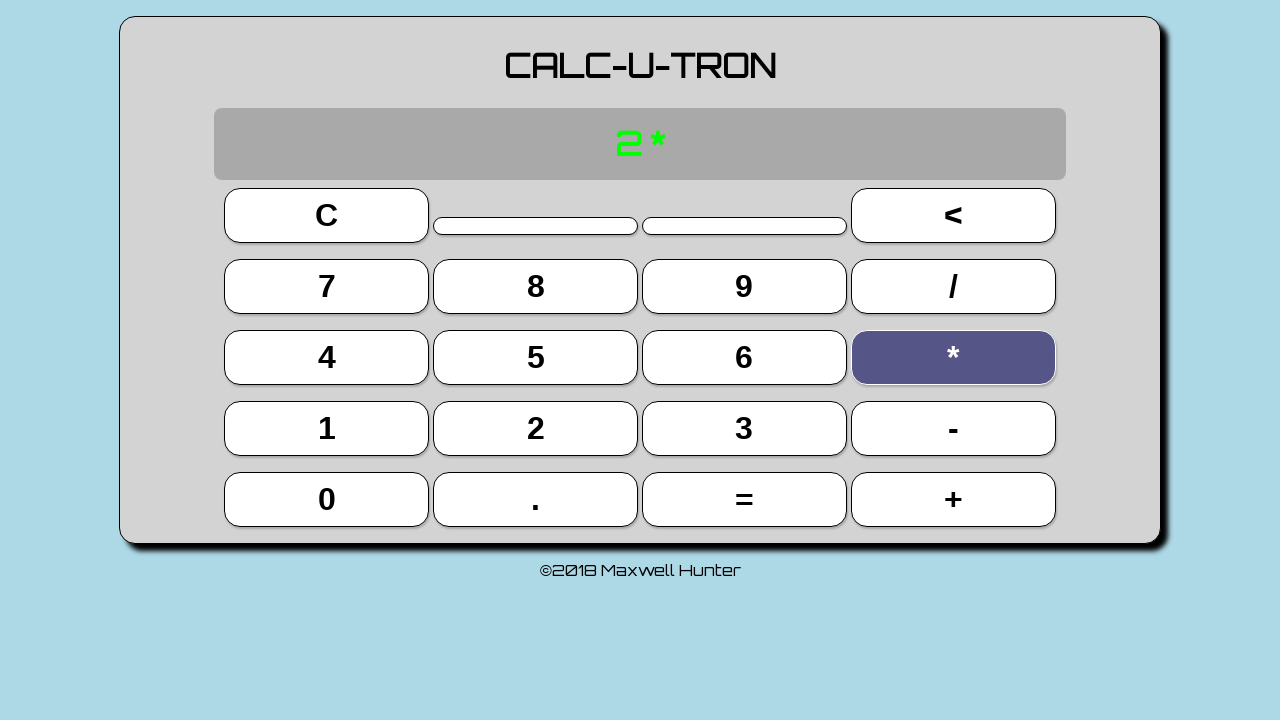

Clicked button 2 again (index 13) at (536, 428) on button >> nth=13
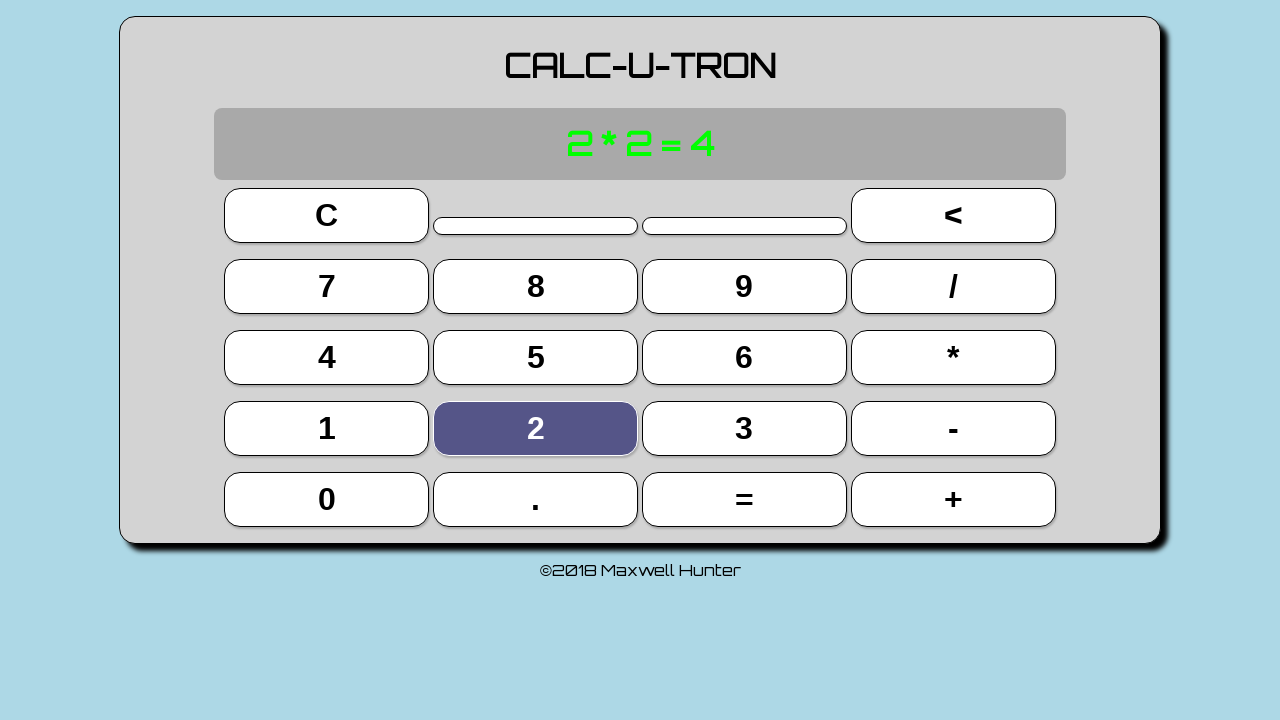

Clicked equals button = (index 18) at (744, 499) on button >> nth=18
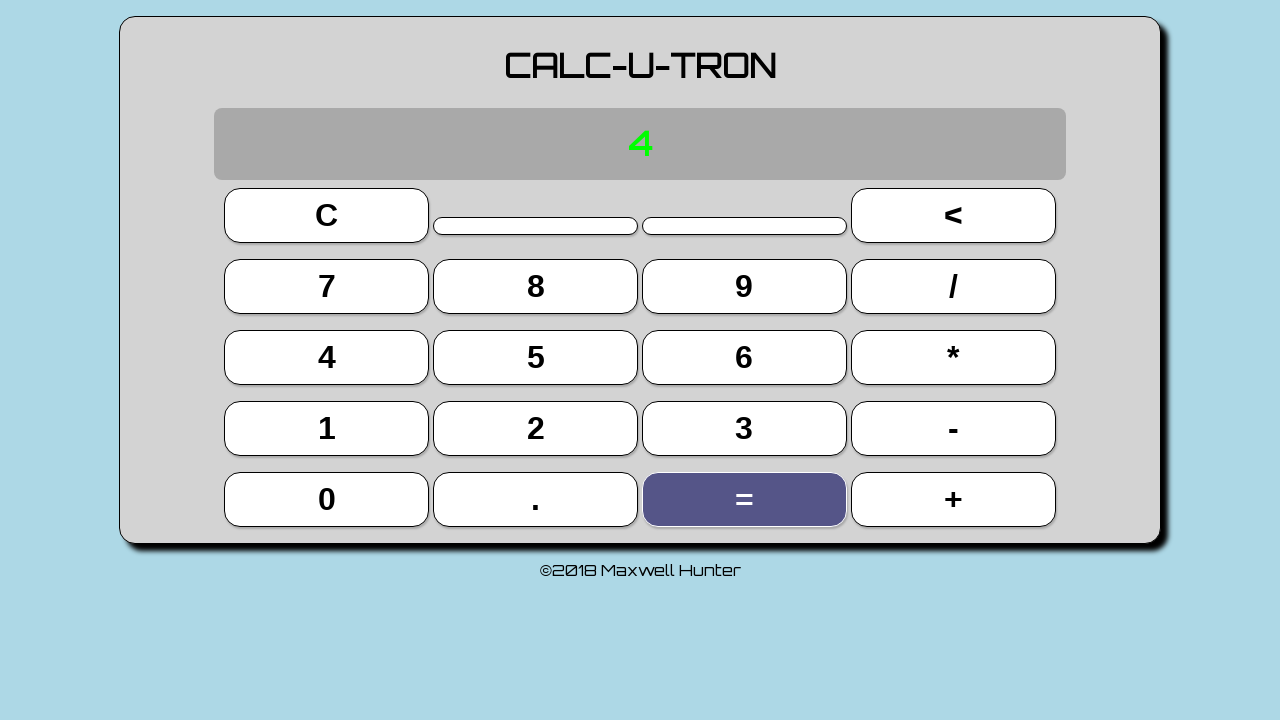

Retrieved display text content
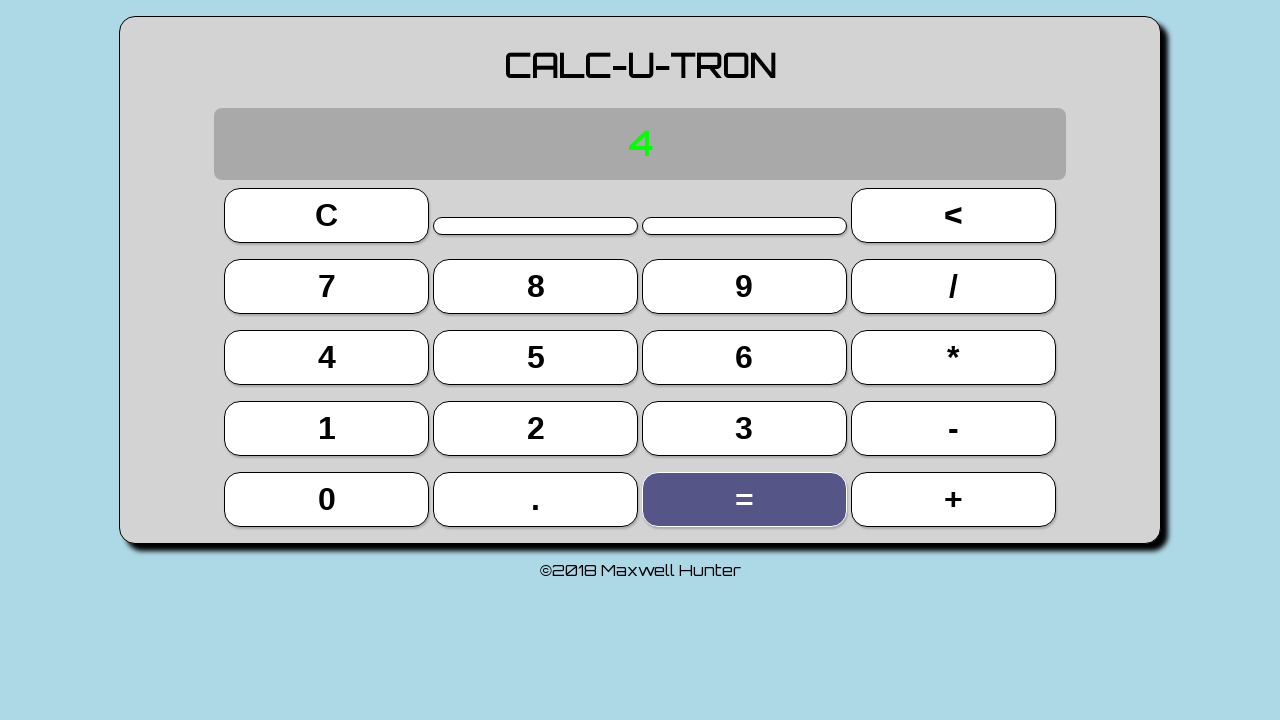

Verified display shows '4' (2*2=4)
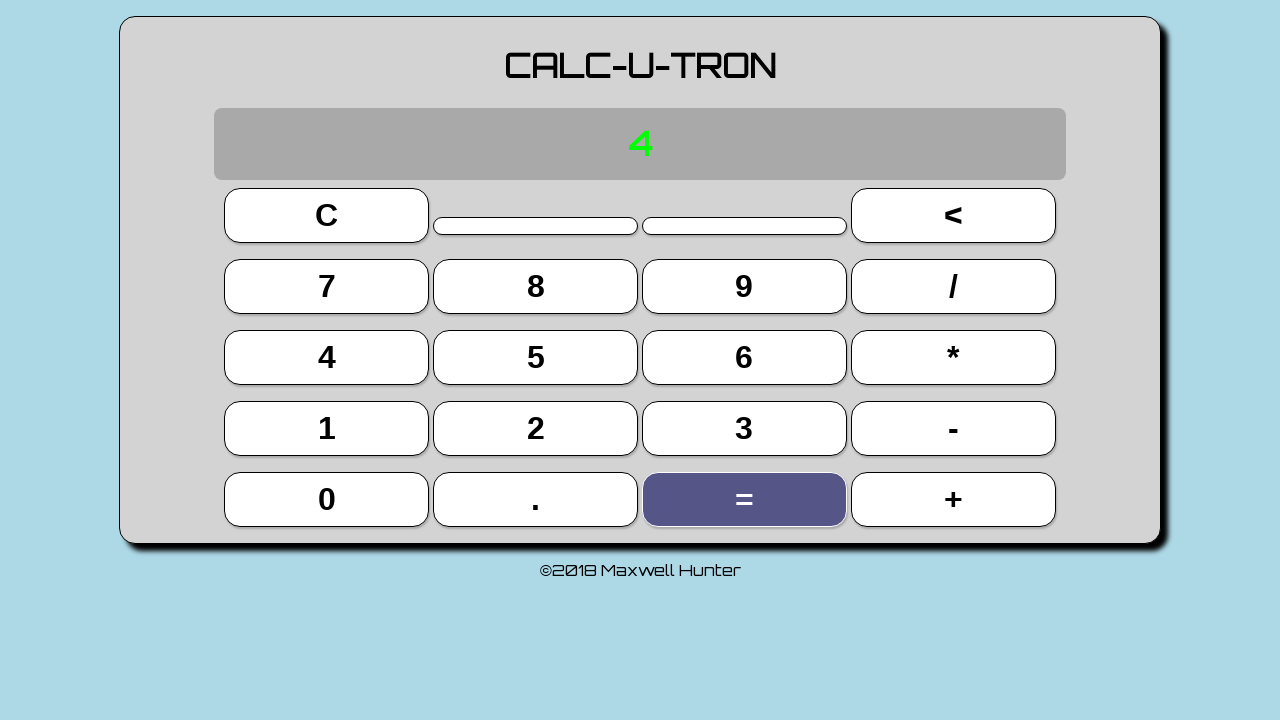

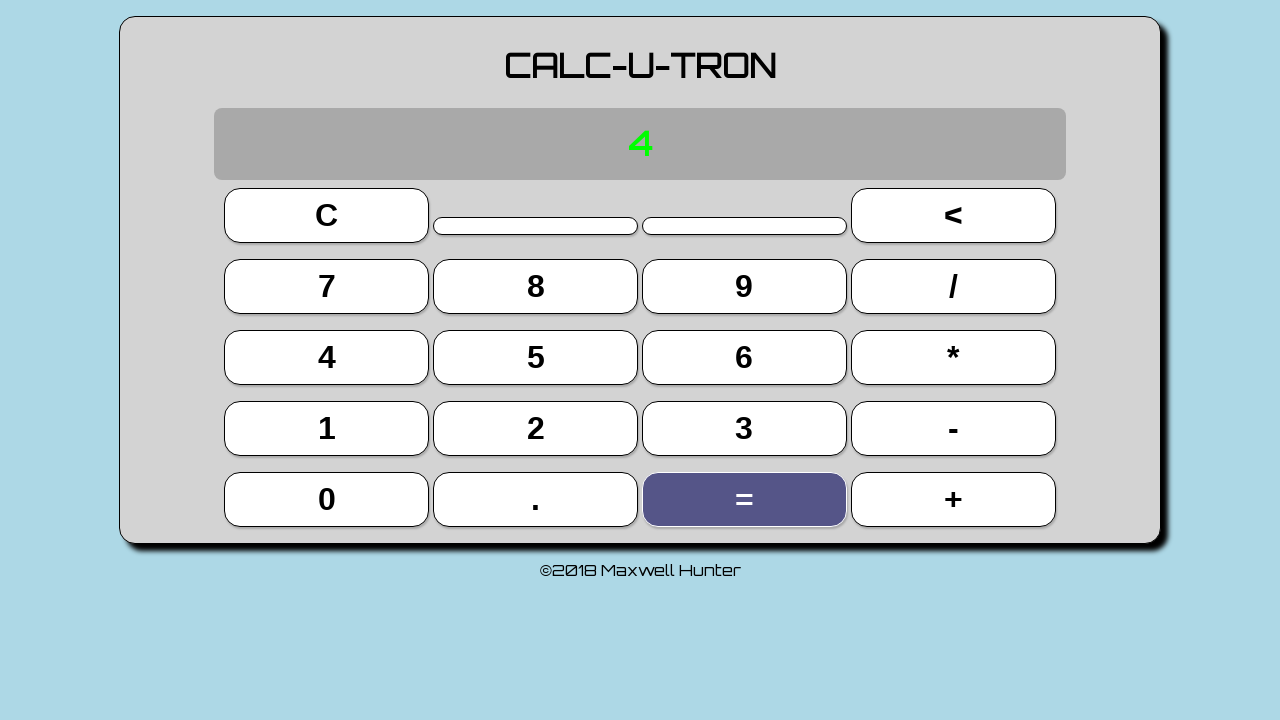